Tests the jQuery UI Droppable demo by navigating to the droppable page, switching to the demo iframe, and performing a drag-and-drop action from the draggable element to the droppable target.

Starting URL: https://jqueryui.com/

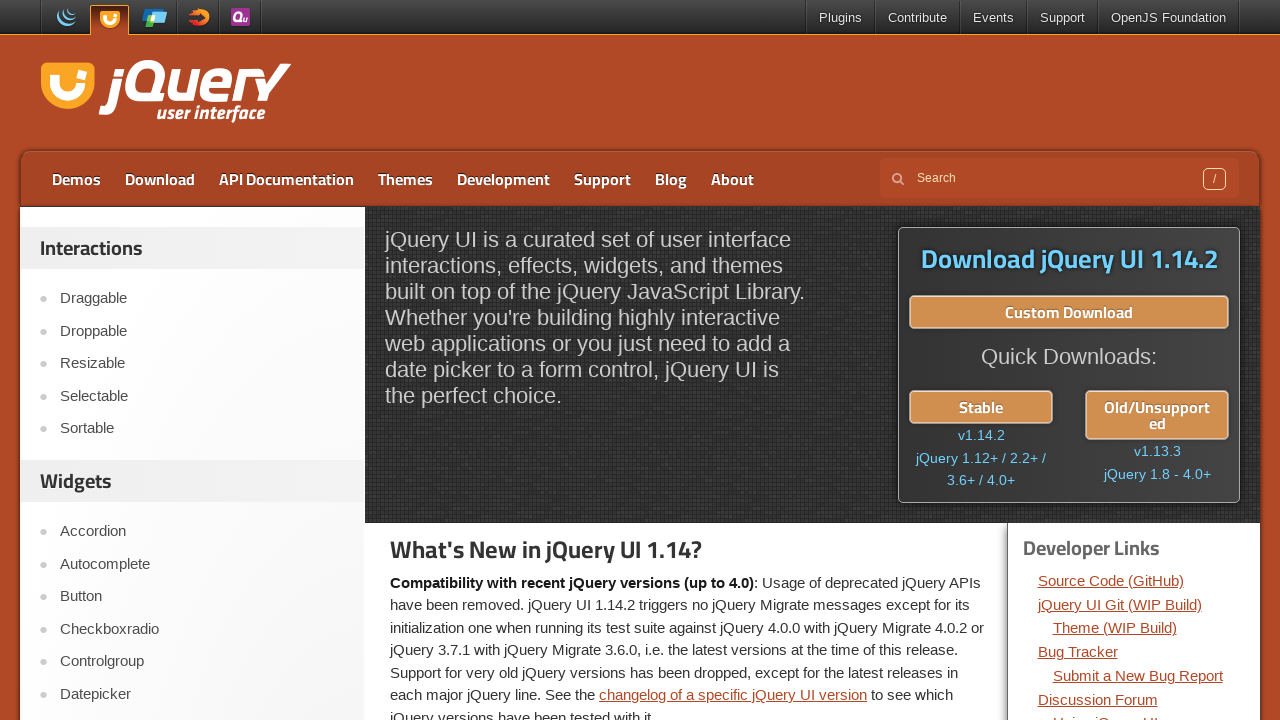

Clicked on the Droppable link at (202, 331) on xpath=//a[text()='Droppable']
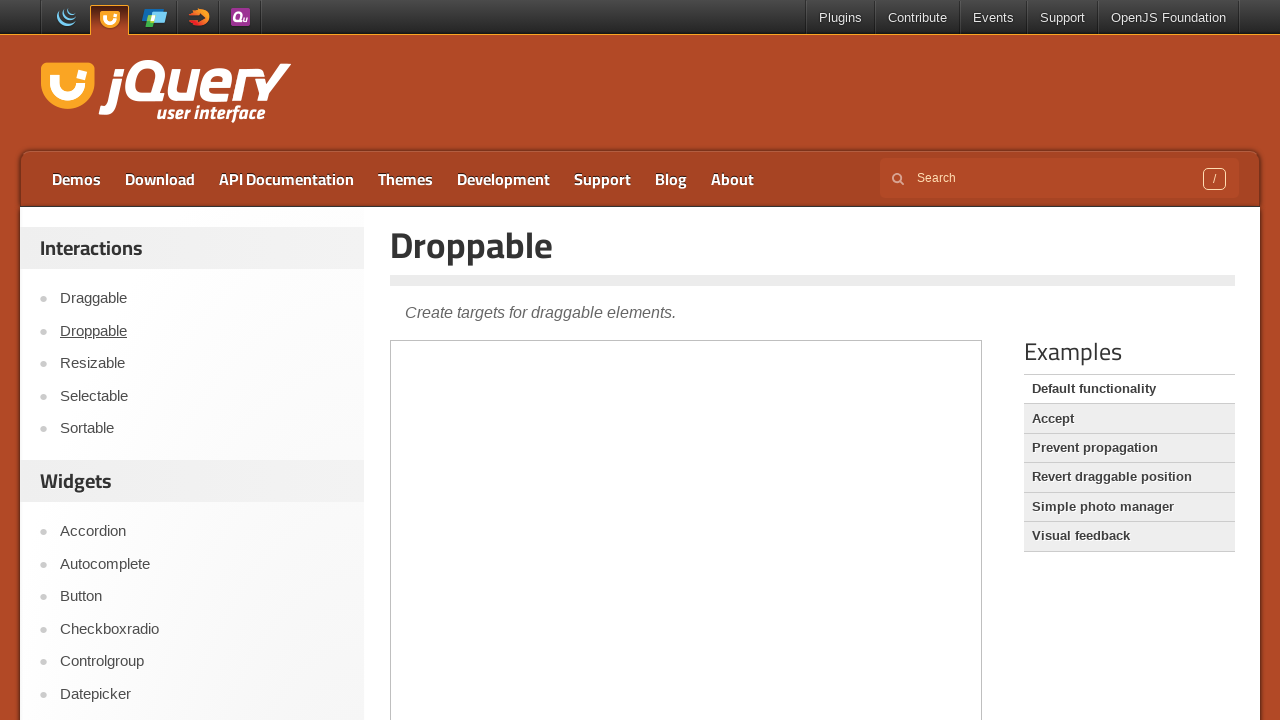

Located the demo iframe
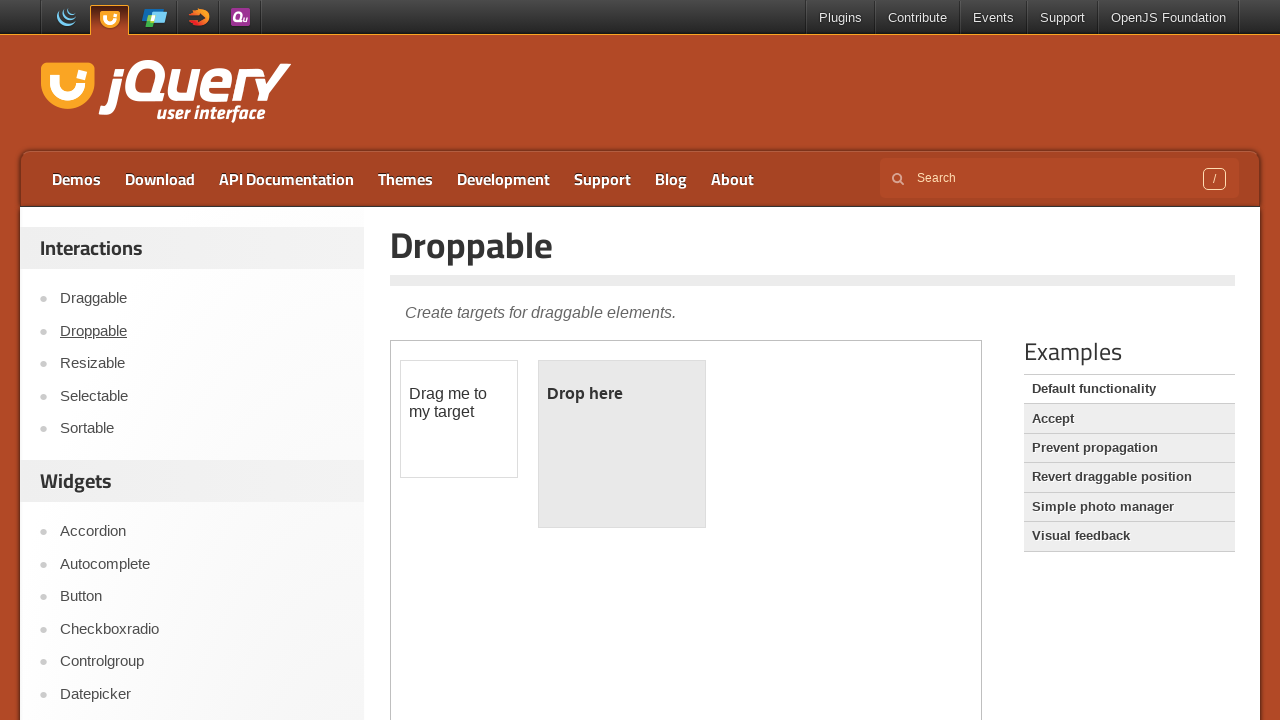

Located the draggable element within the frame
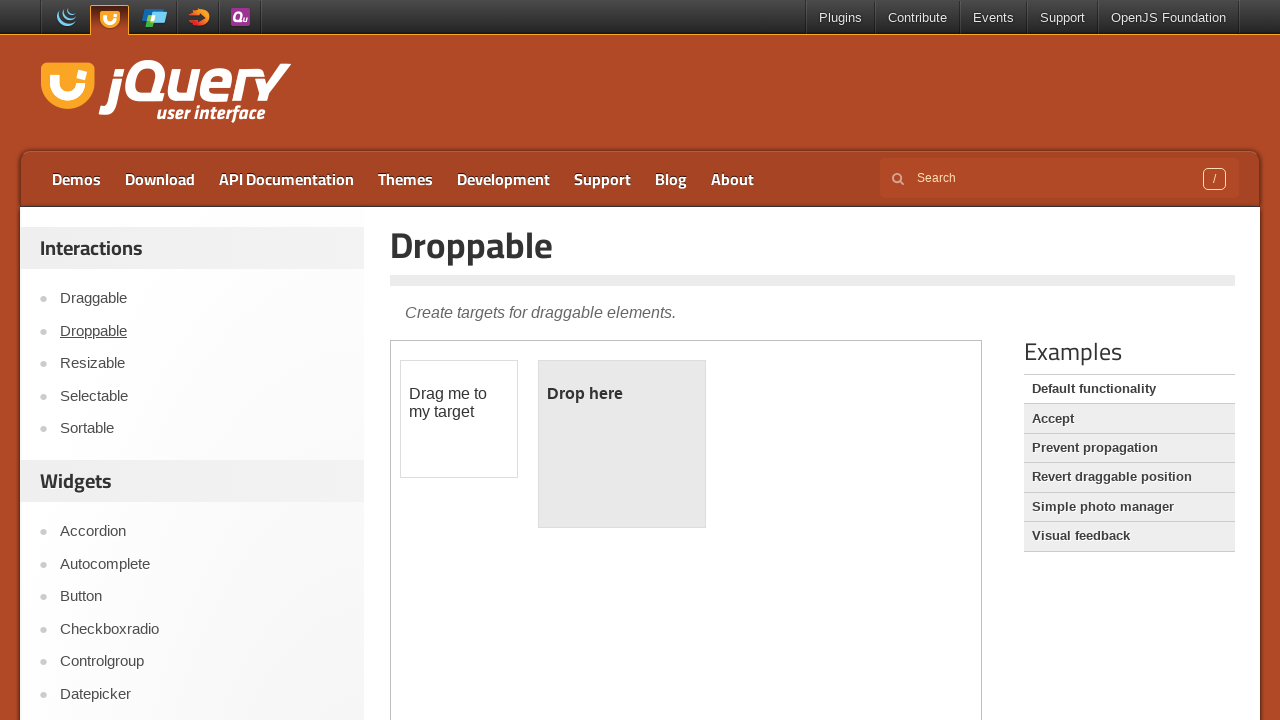

Located the droppable target element within the frame
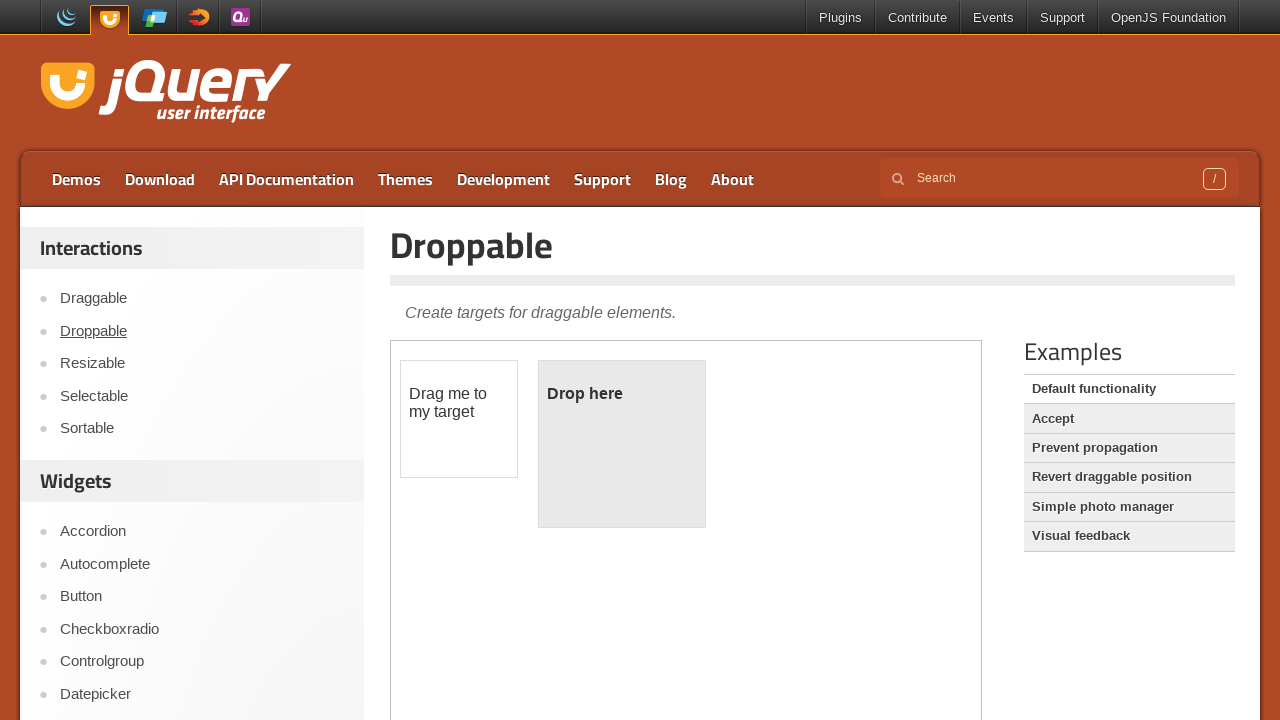

Performed drag-and-drop action from draggable element to droppable target at (622, 444)
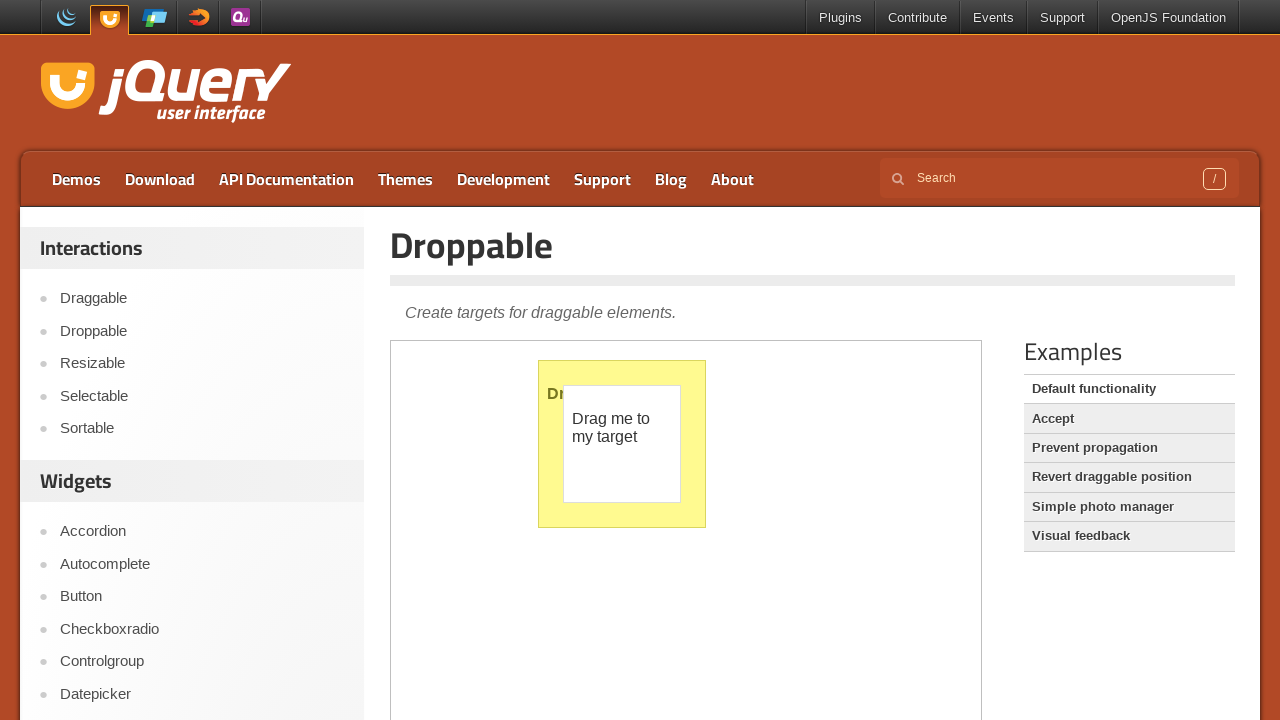

Verified the drop was successful - droppable element is visible
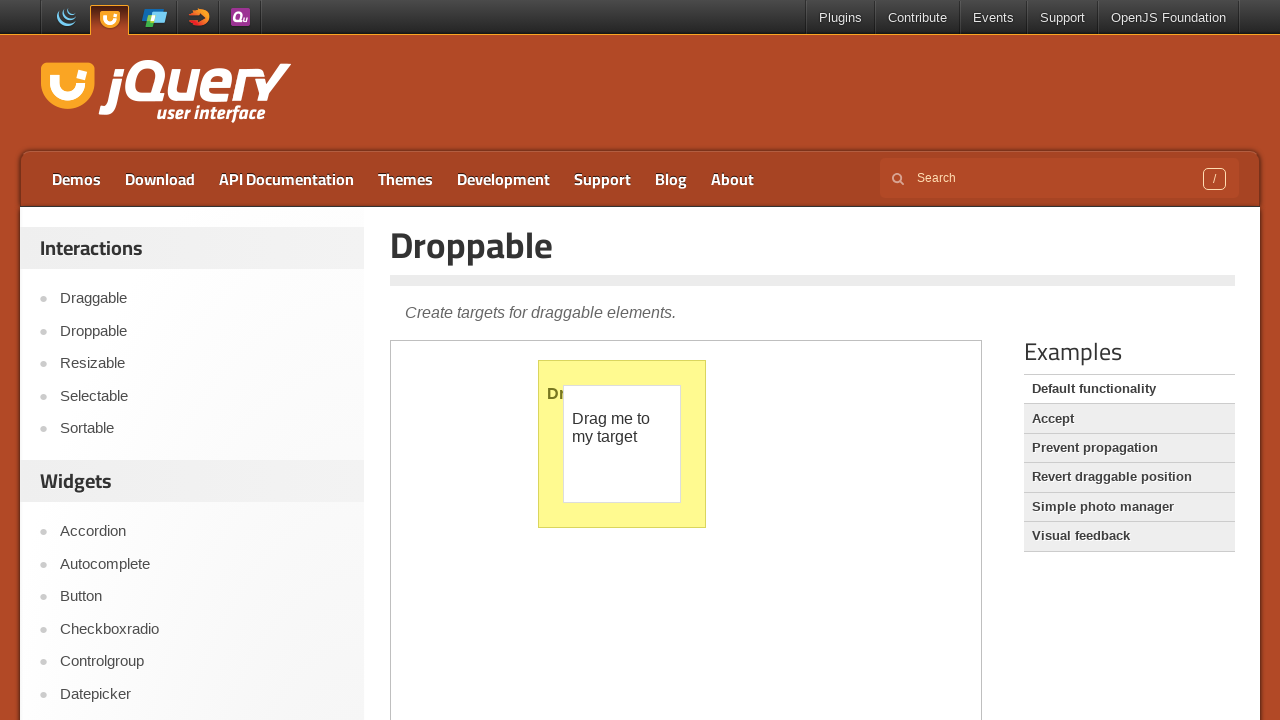

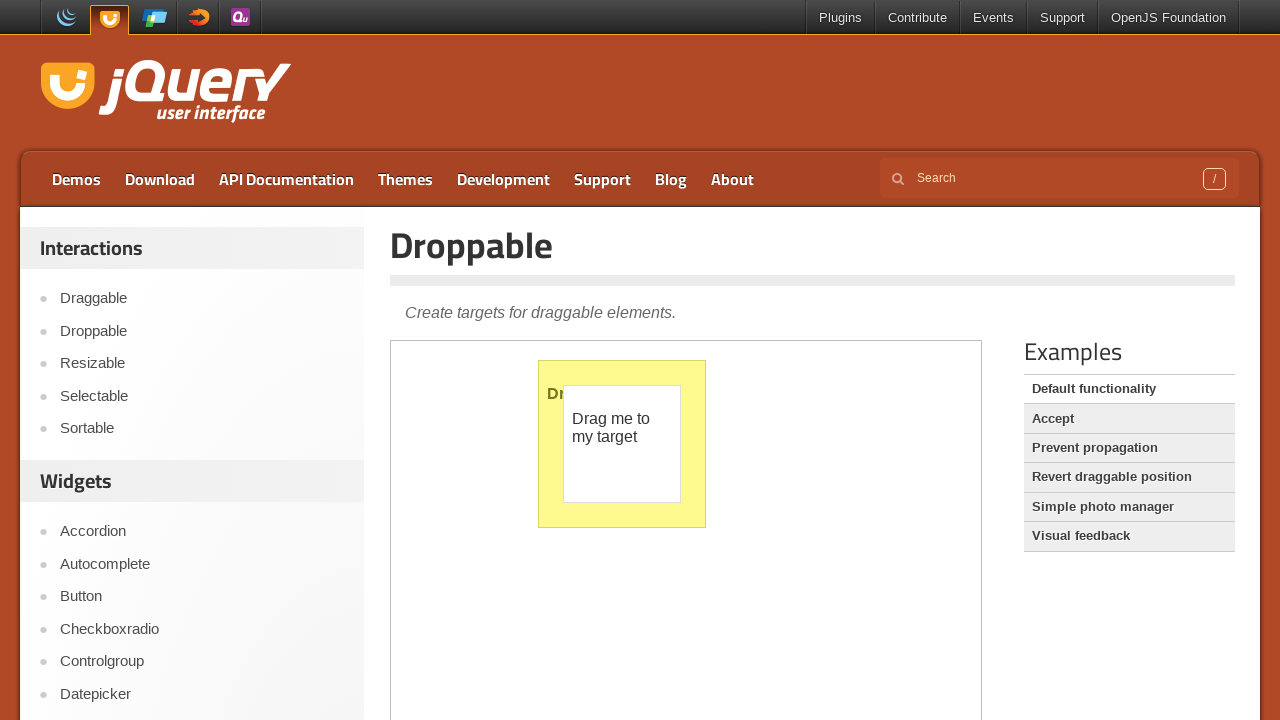